Navigates to a demo tables page and verifies employee counts and names grouped by their manager IDs by extracting data from an HTML table

Starting URL: http://automationbykrishna.com/#

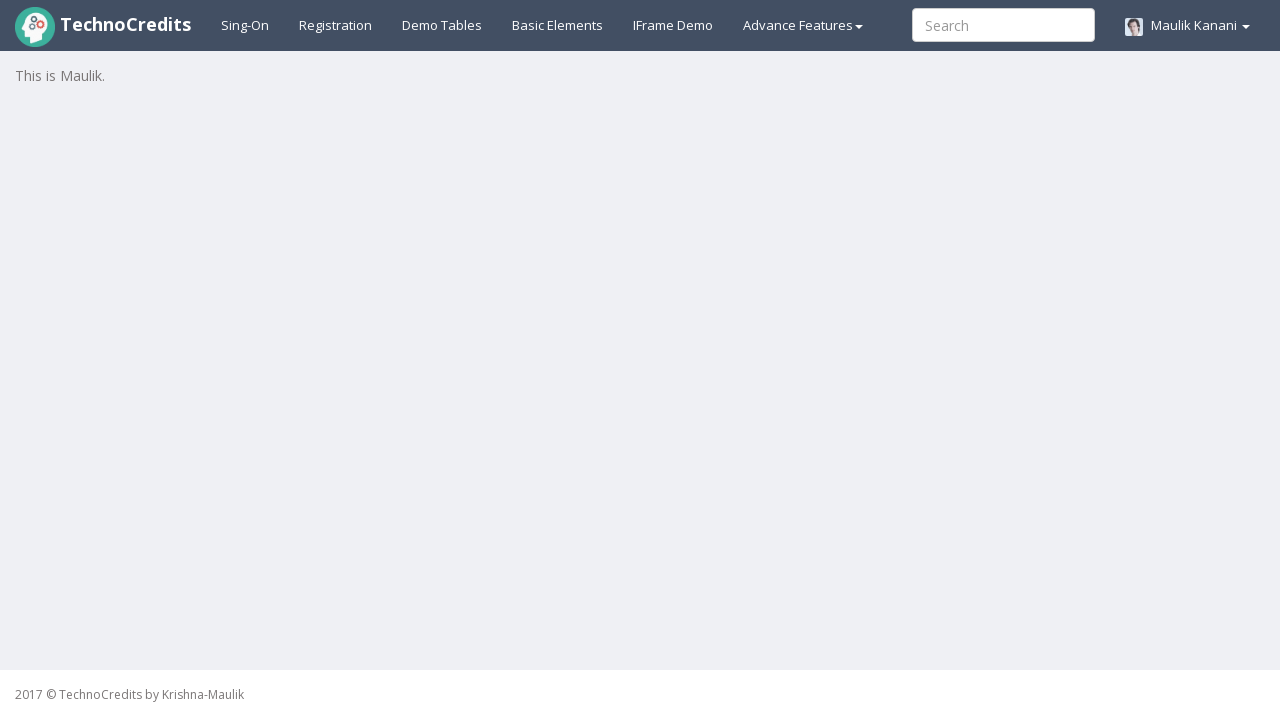

Clicked on Demo Tables link at (442, 25) on text=Demo Tables
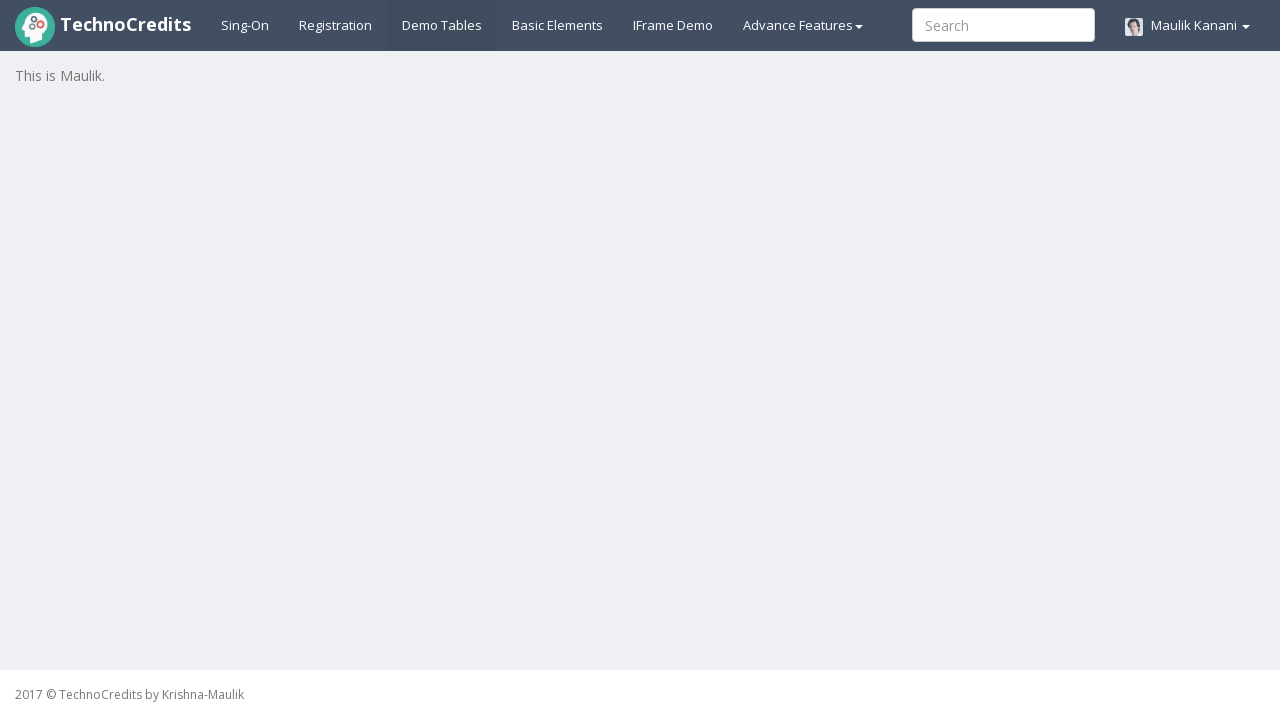

Table with class 'table table-striped' loaded
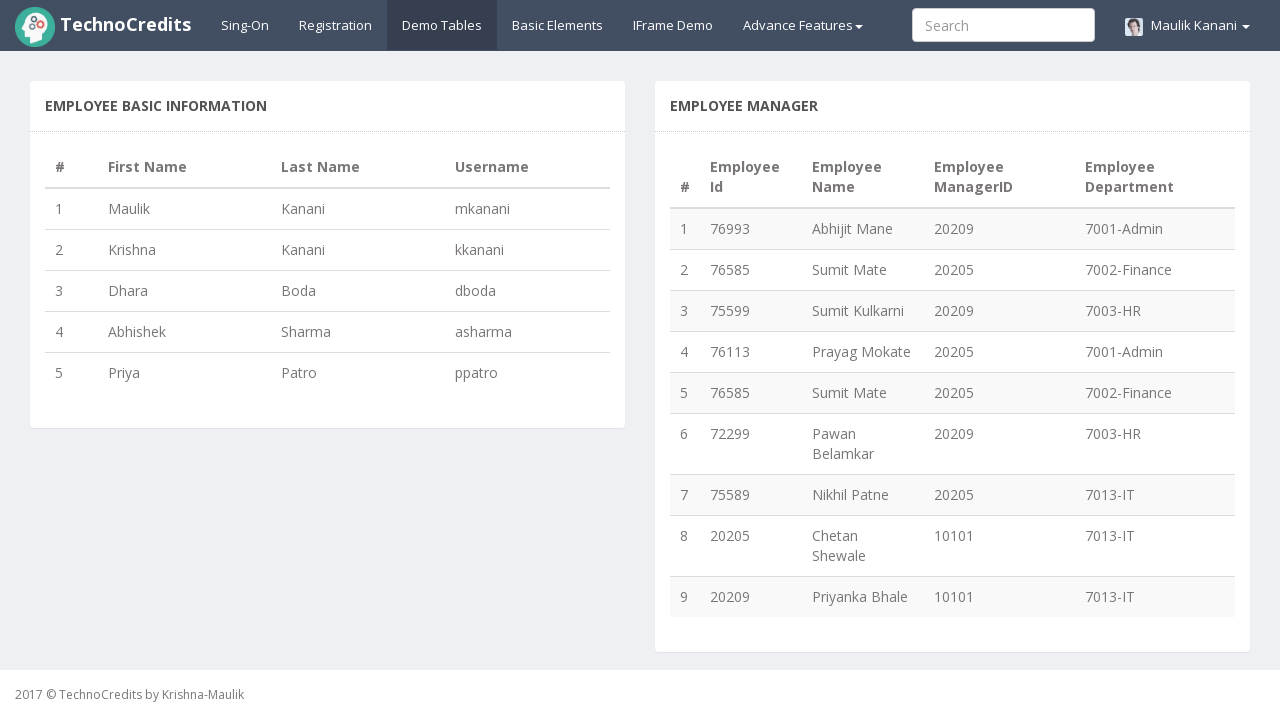

Counted 9 rows in the employee table
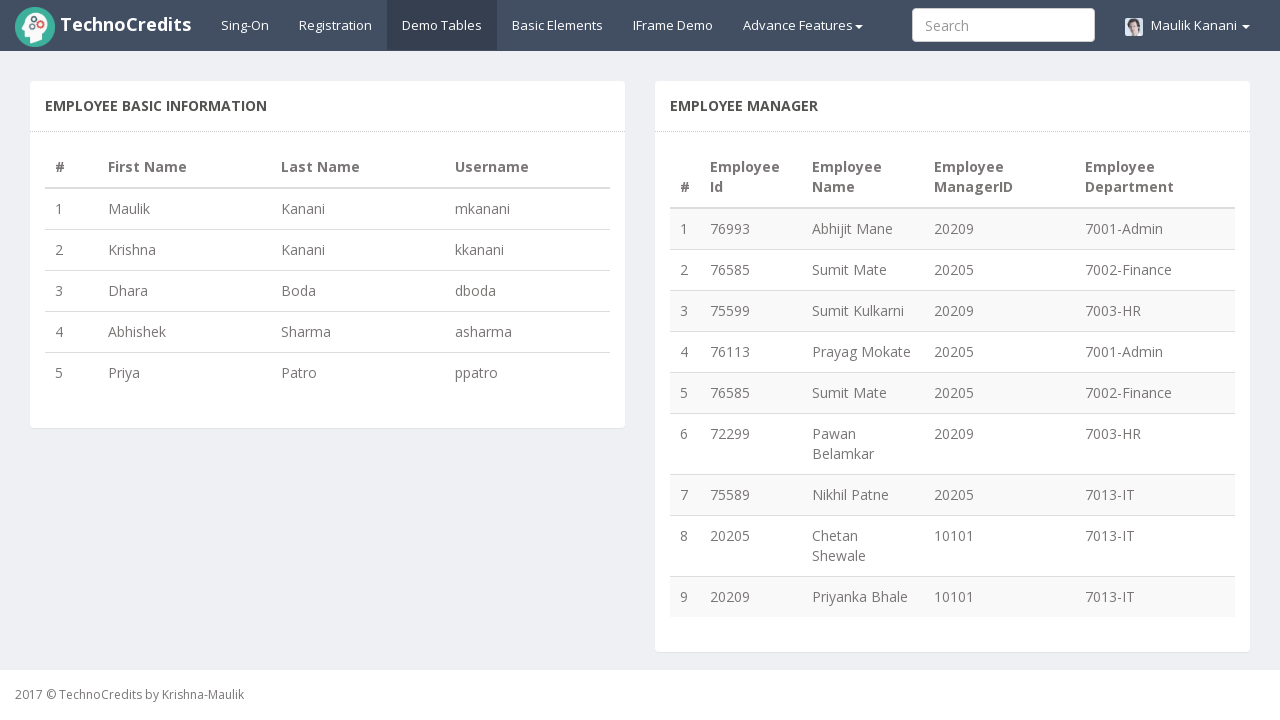

Extracted manager ID '20209' from row 1
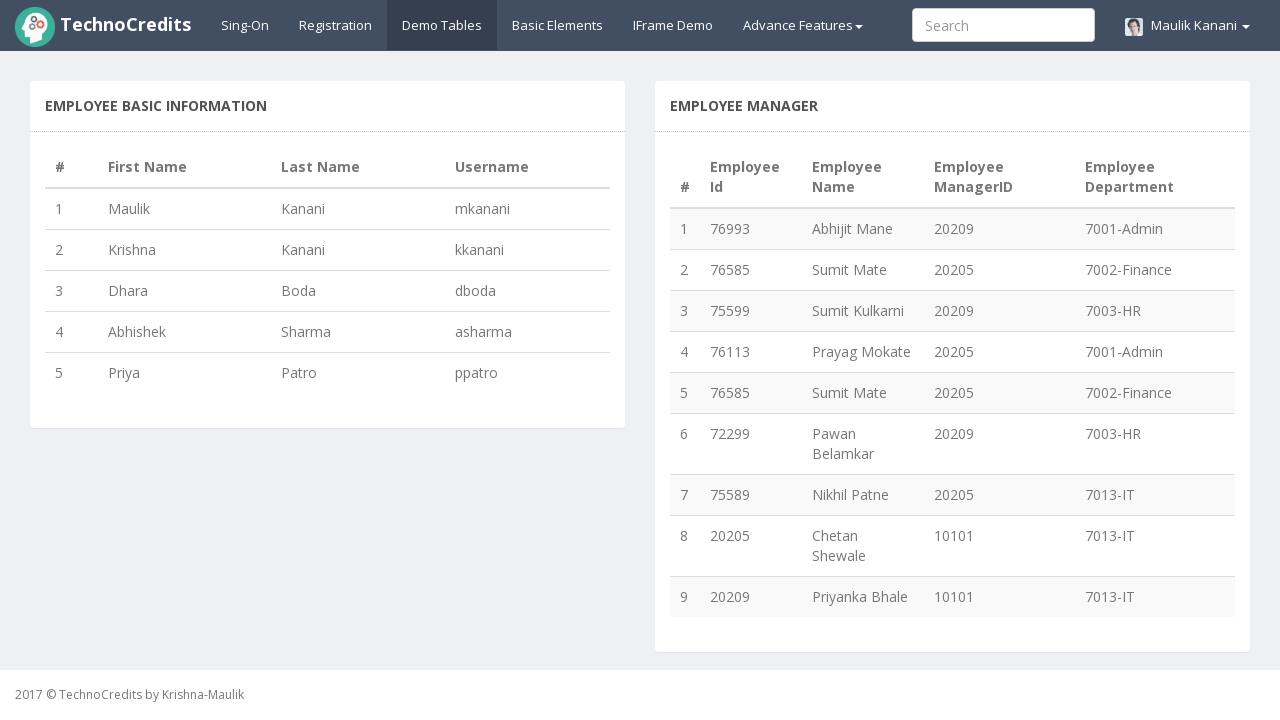

Found 3 employee(s) for manager ID '20209'
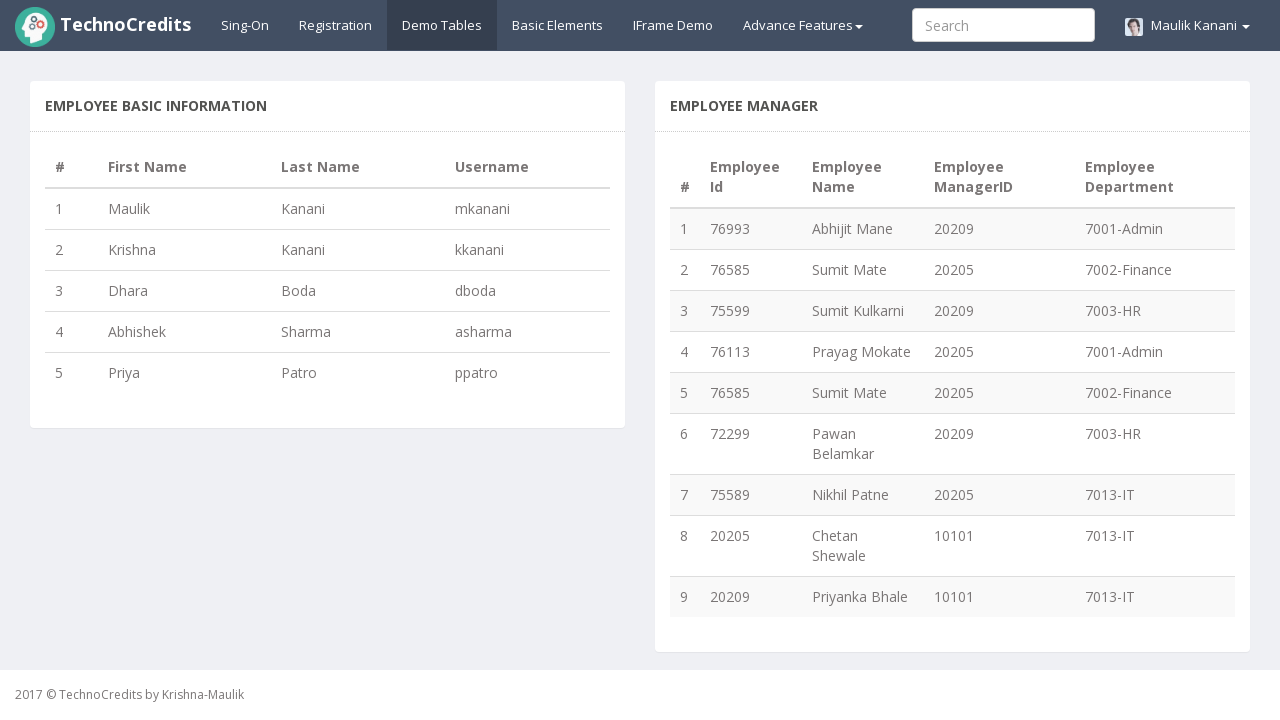

Mapped 3 employees to manager ID '20209'
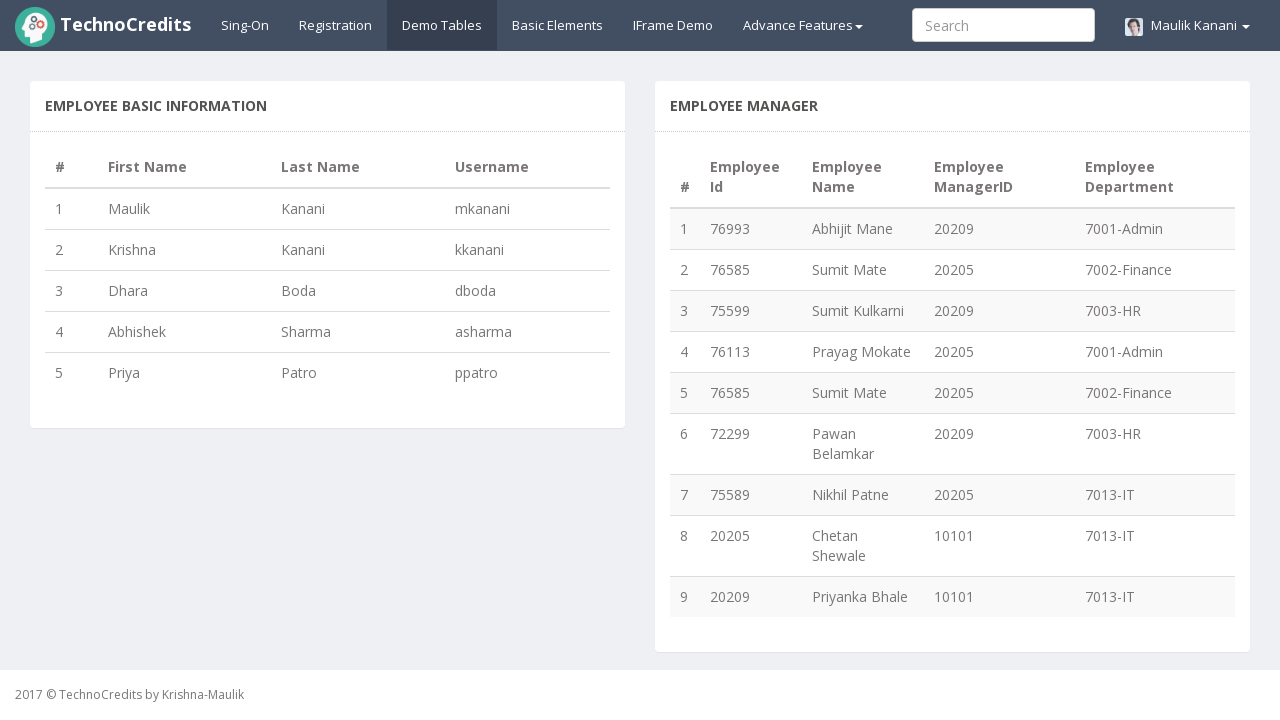

Extracted manager ID '20205' from row 2
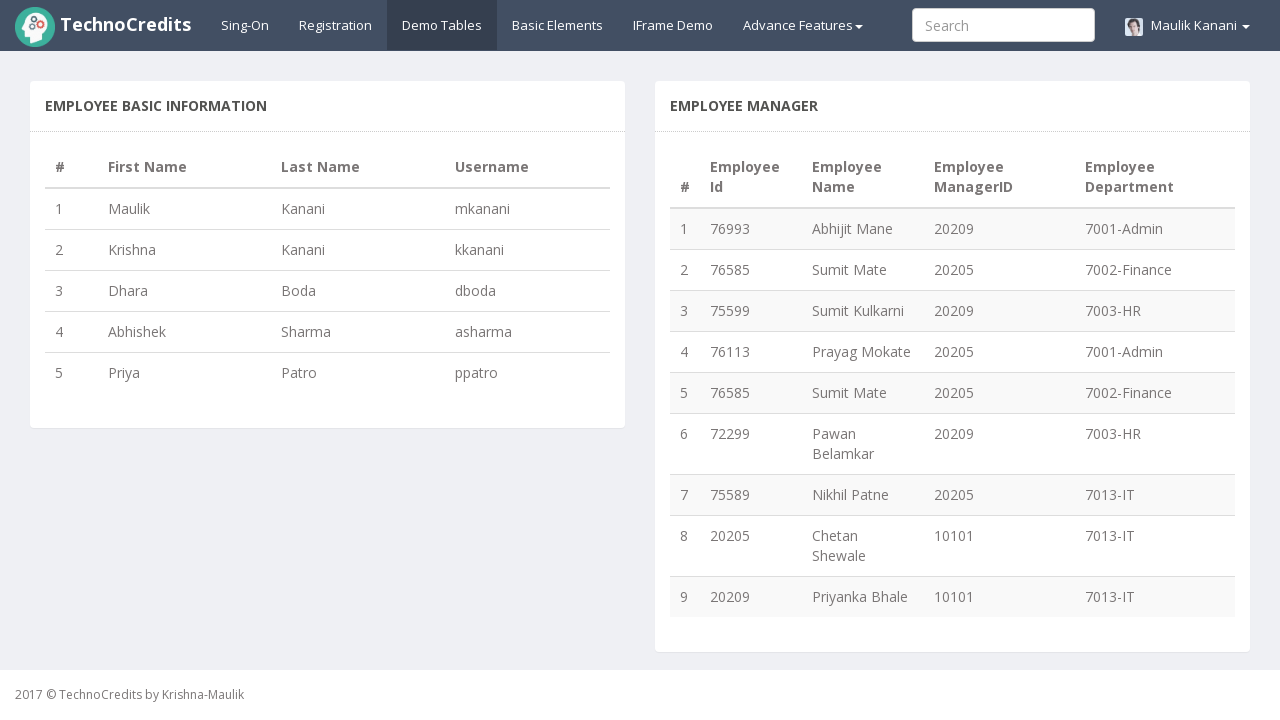

Found 4 employee(s) for manager ID '20205'
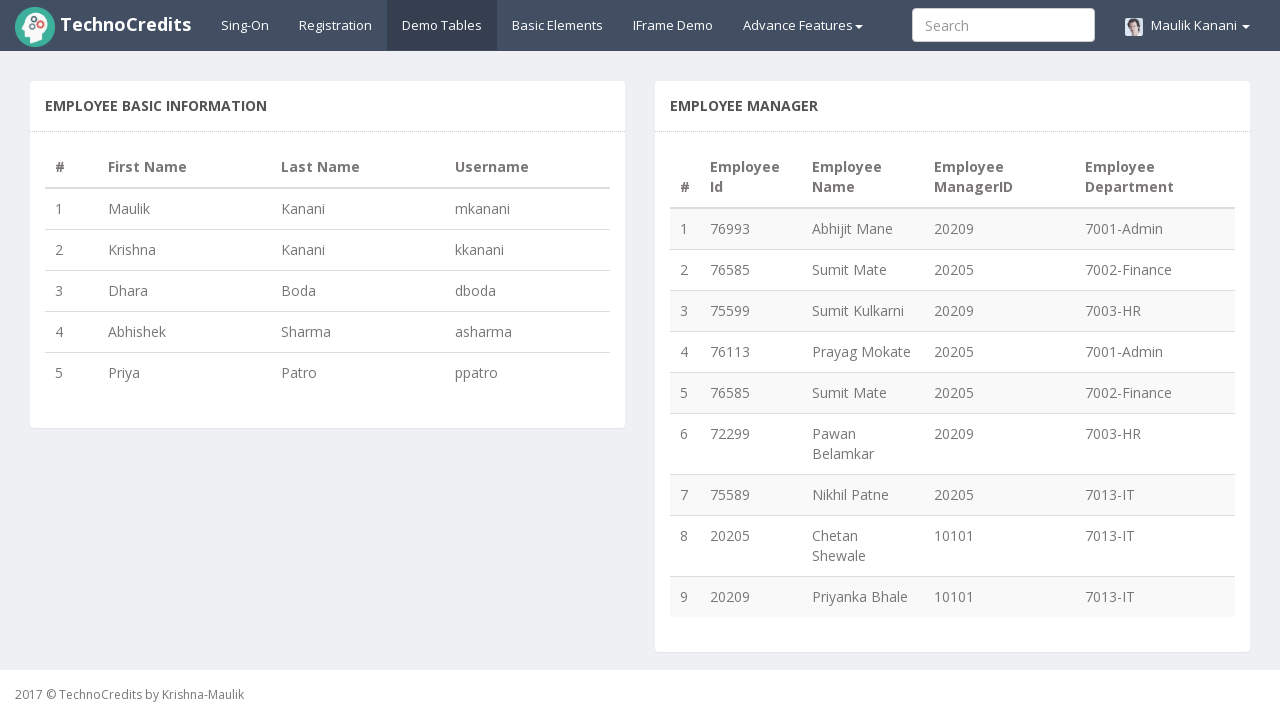

Mapped 4 employees to manager ID '20205'
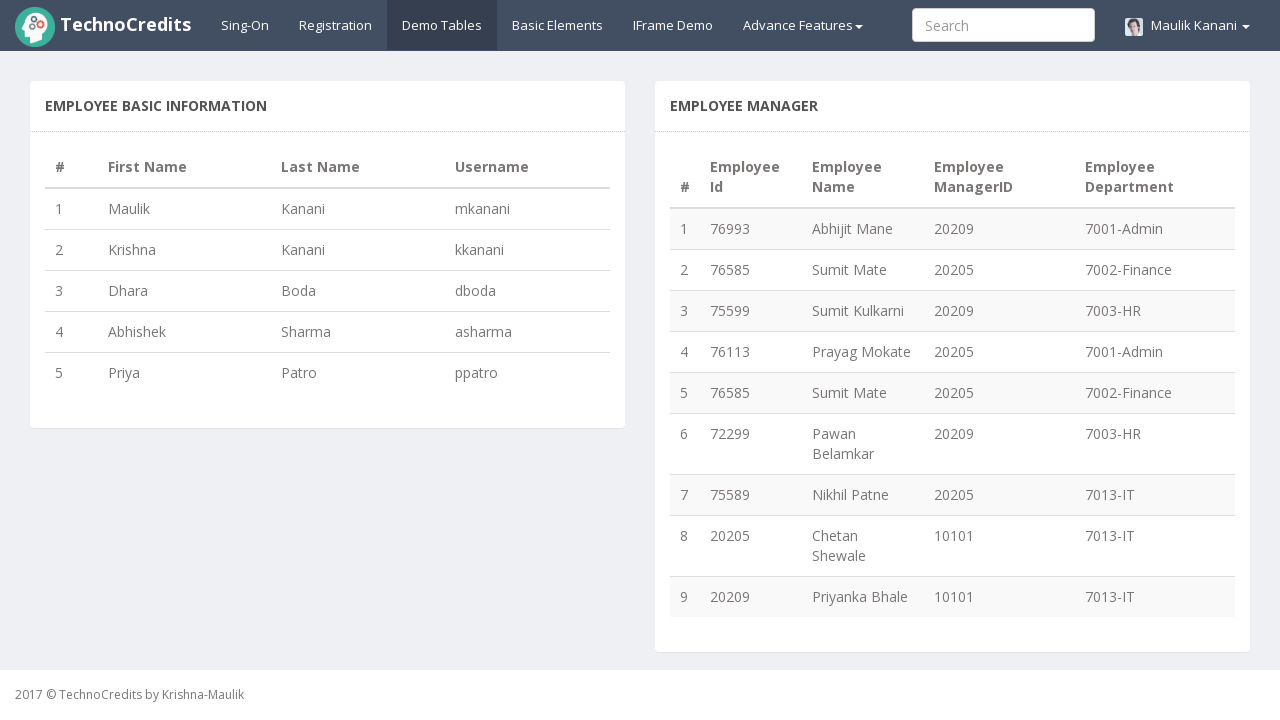

Extracted manager ID '20209' from row 3
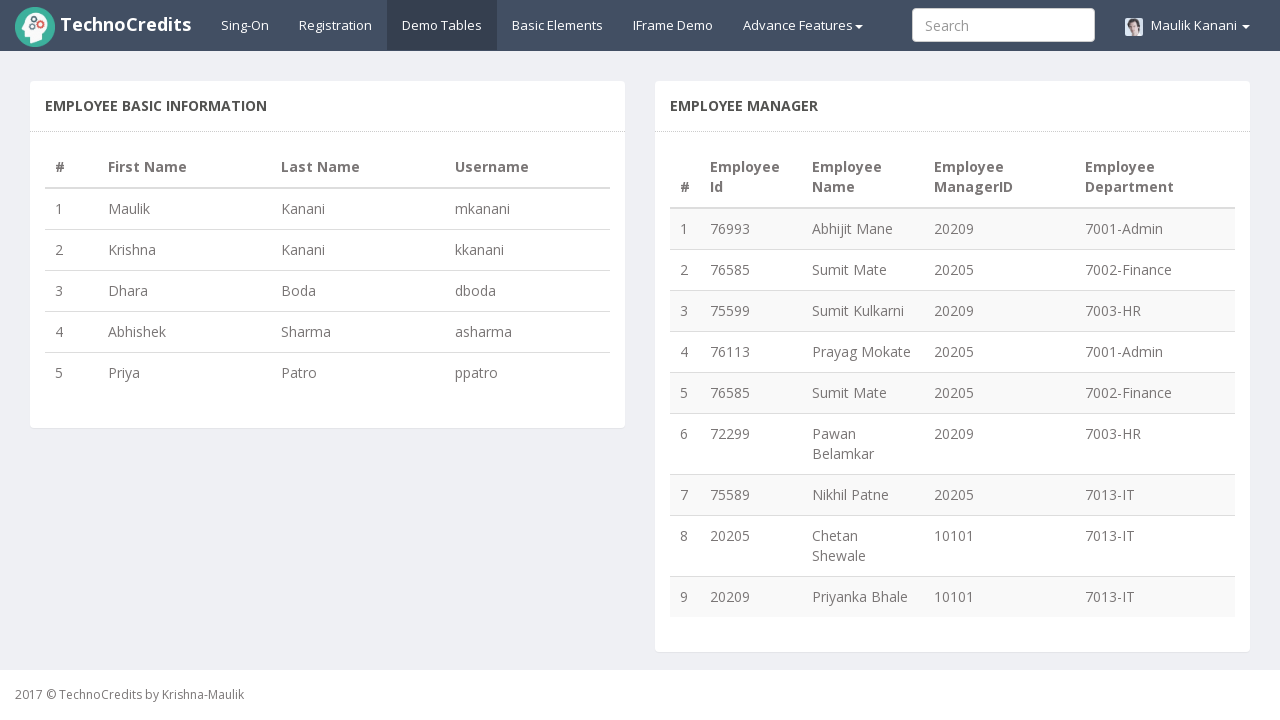

Found 3 employee(s) for manager ID '20209'
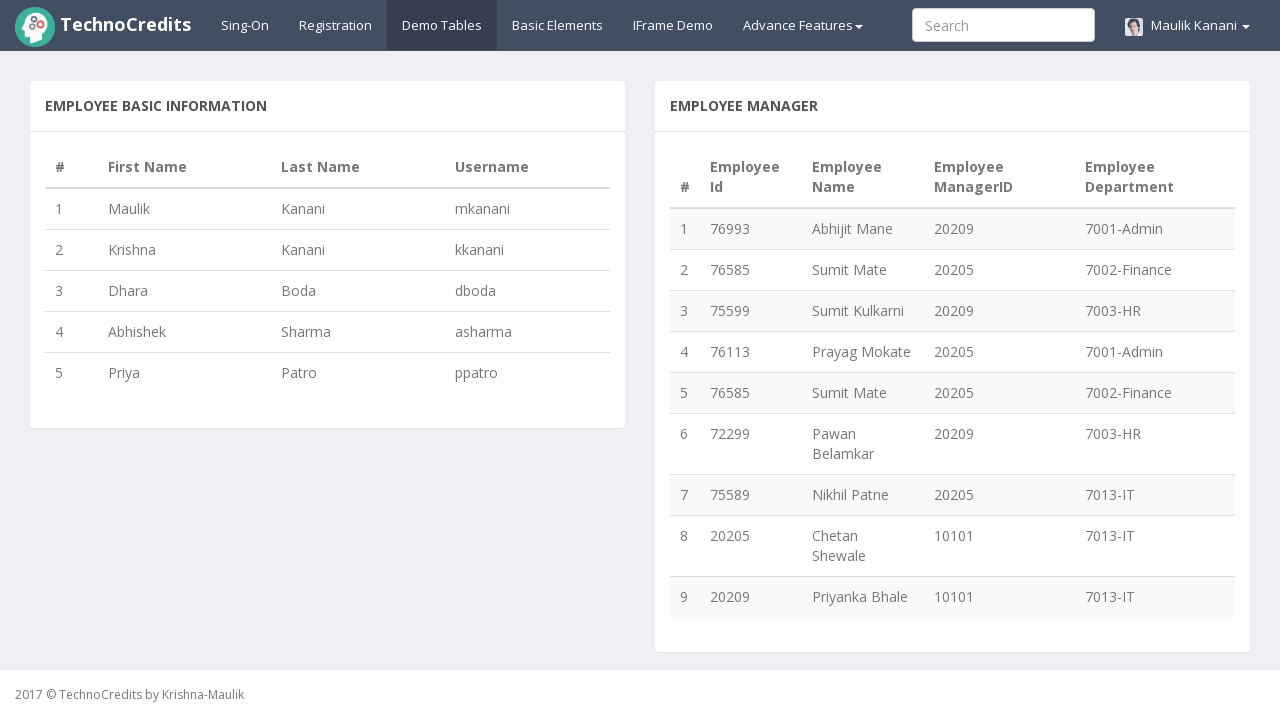

Extracted manager ID '20205' from row 4
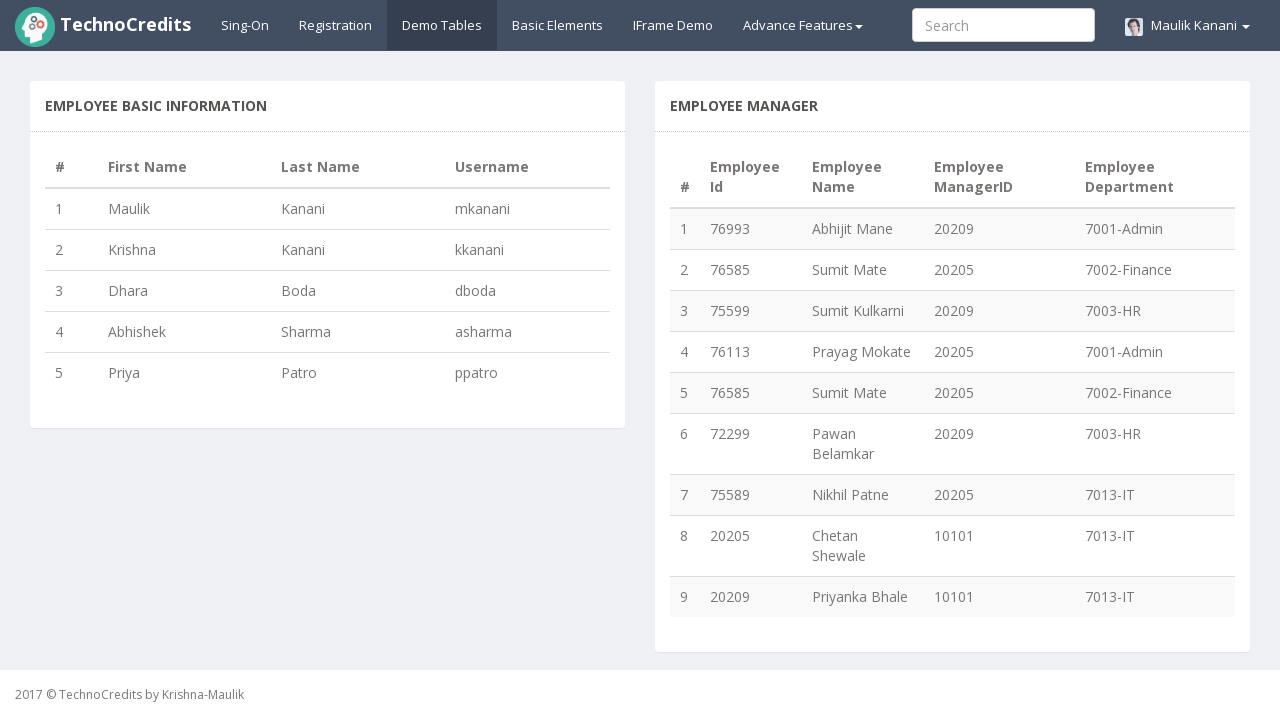

Found 4 employee(s) for manager ID '20205'
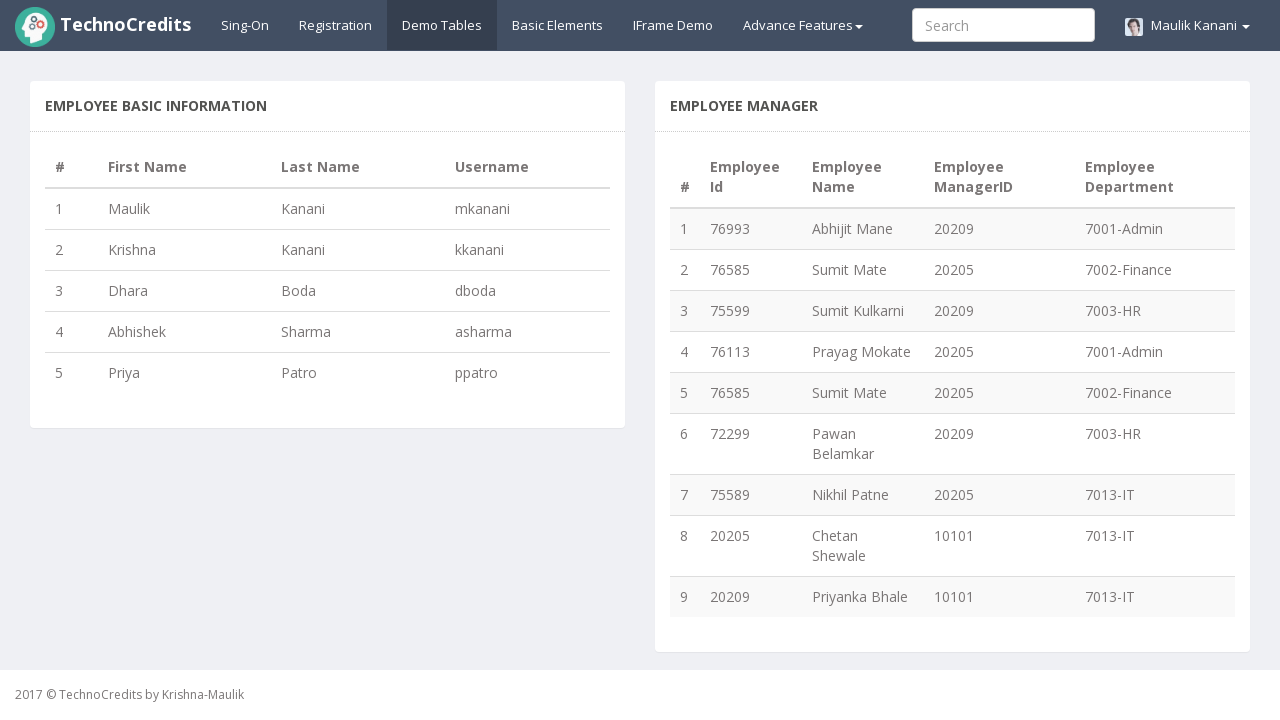

Extracted manager ID '20205' from row 5
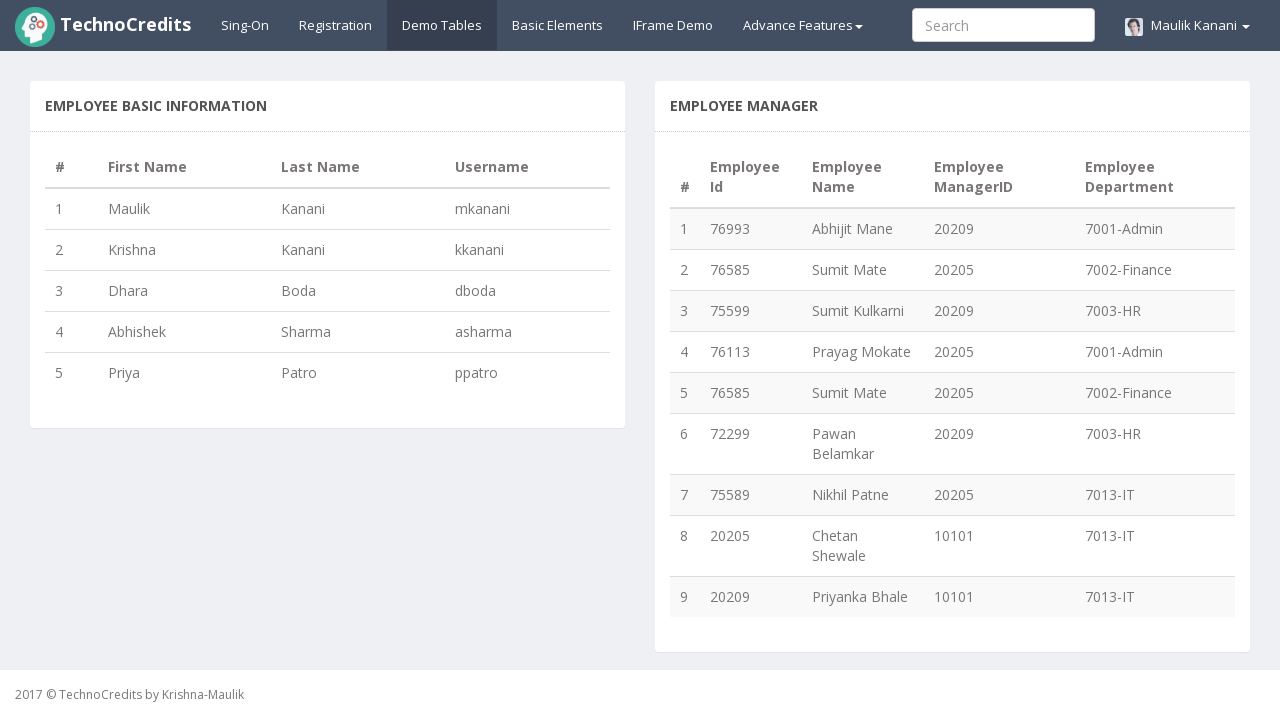

Found 4 employee(s) for manager ID '20205'
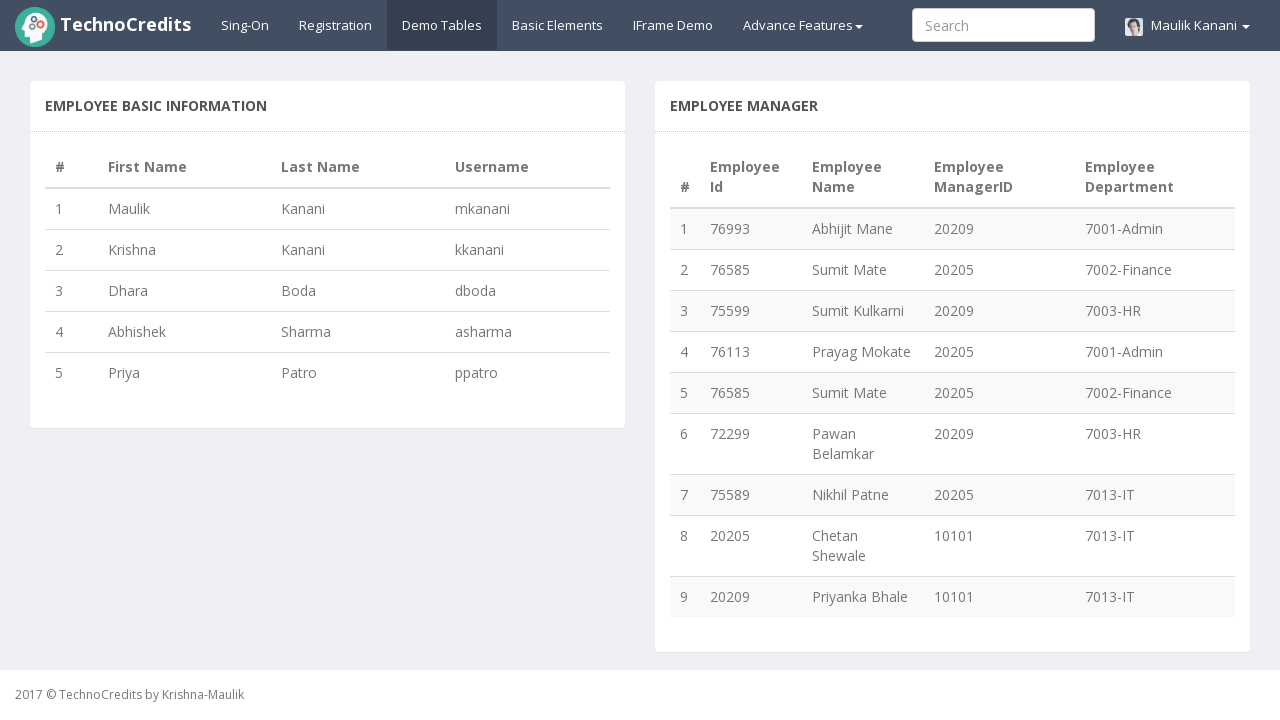

Extracted manager ID '20209' from row 6
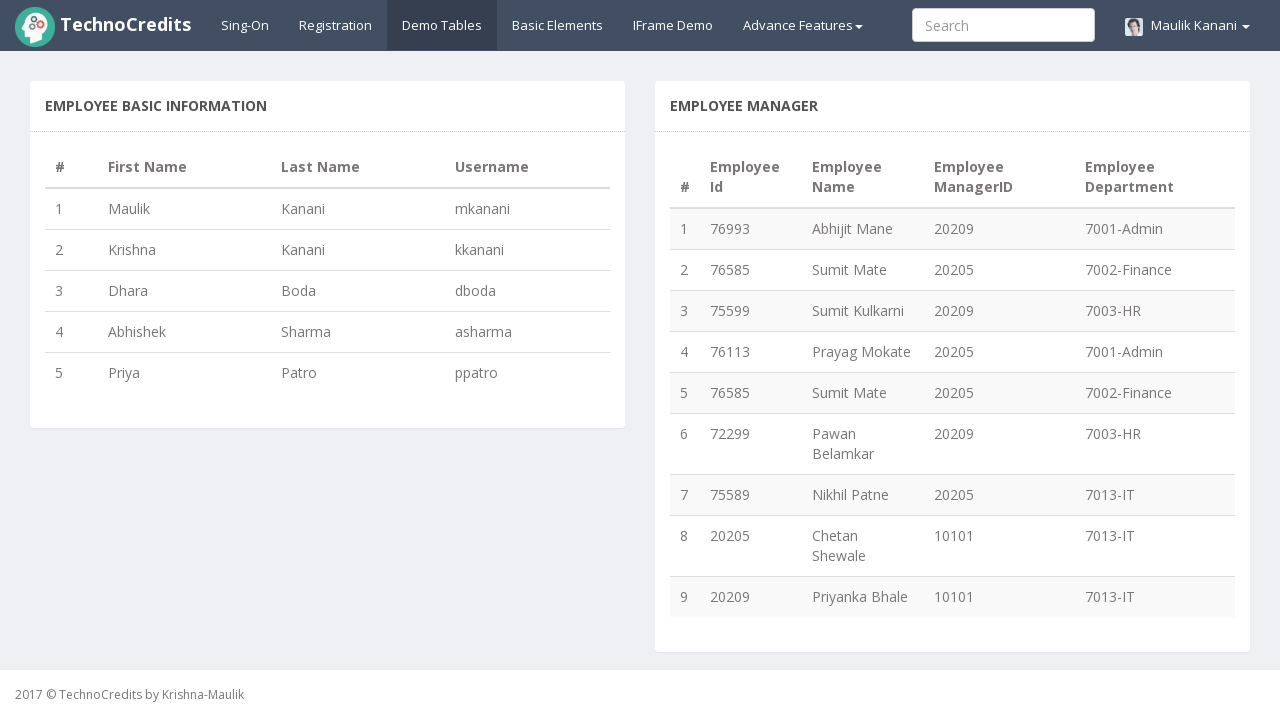

Found 3 employee(s) for manager ID '20209'
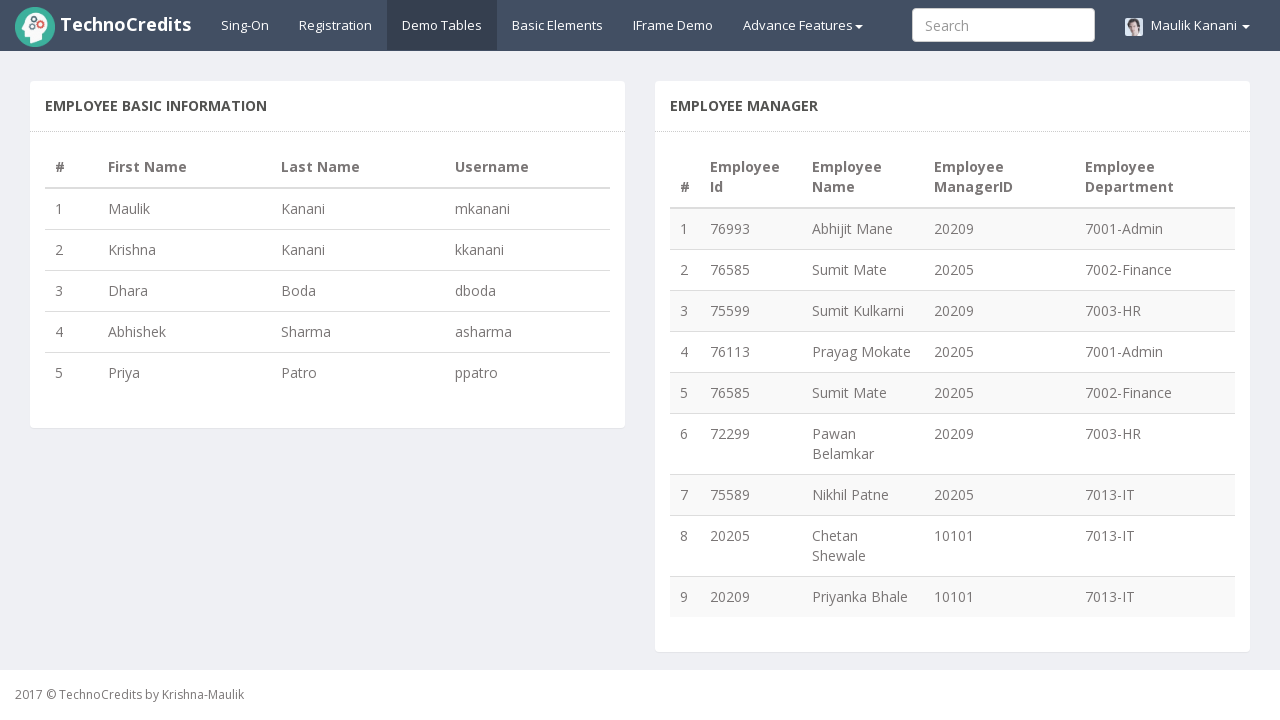

Extracted manager ID '20205' from row 7
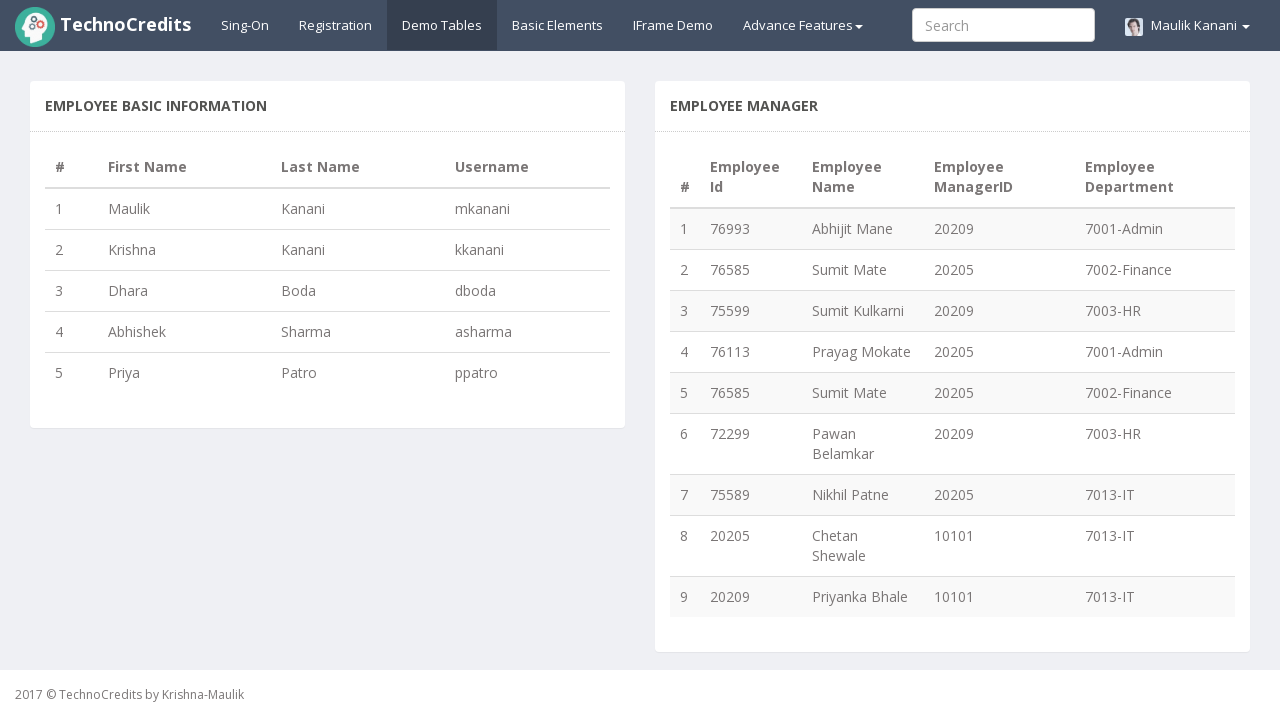

Found 4 employee(s) for manager ID '20205'
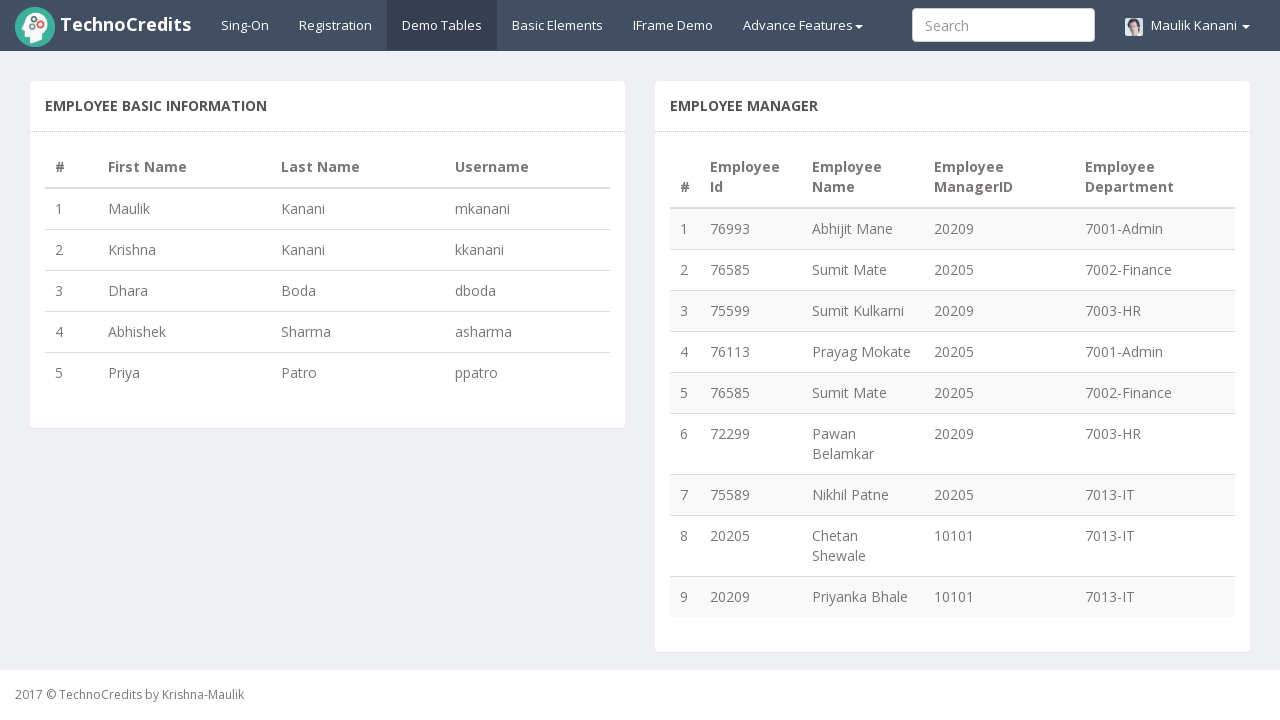

Extracted manager ID '10101' from row 8
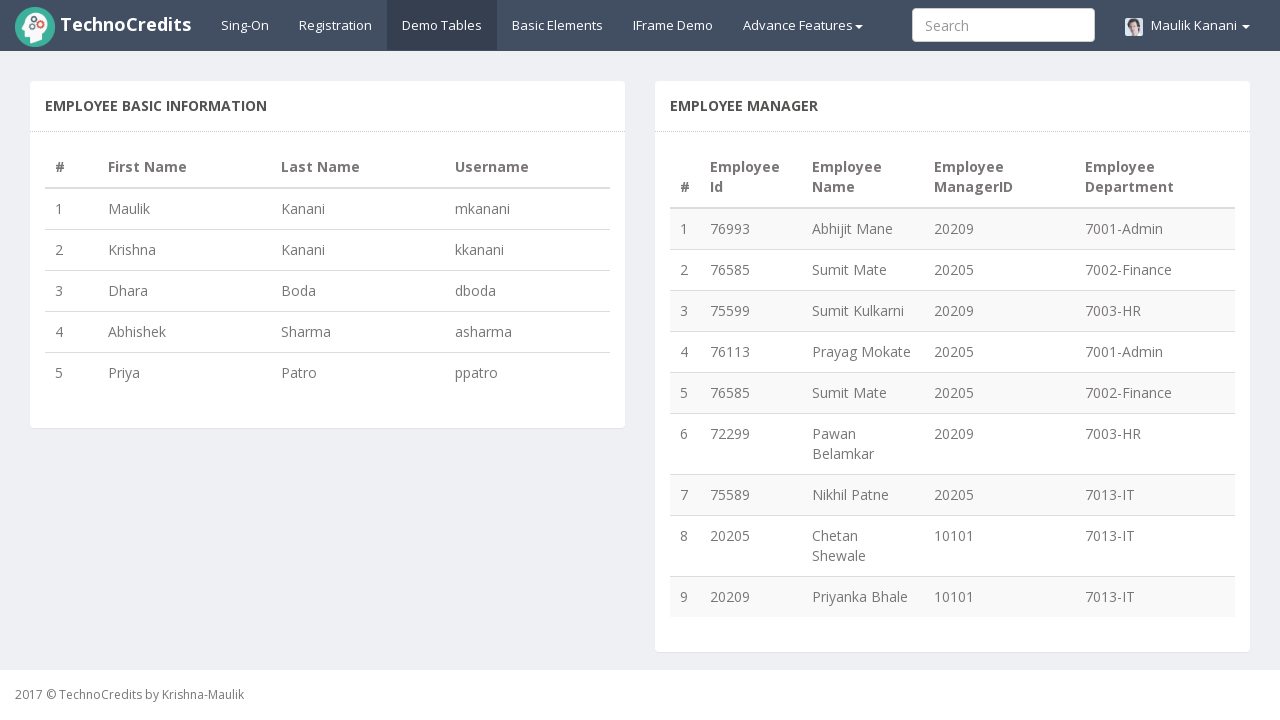

Found 2 employee(s) for manager ID '10101'
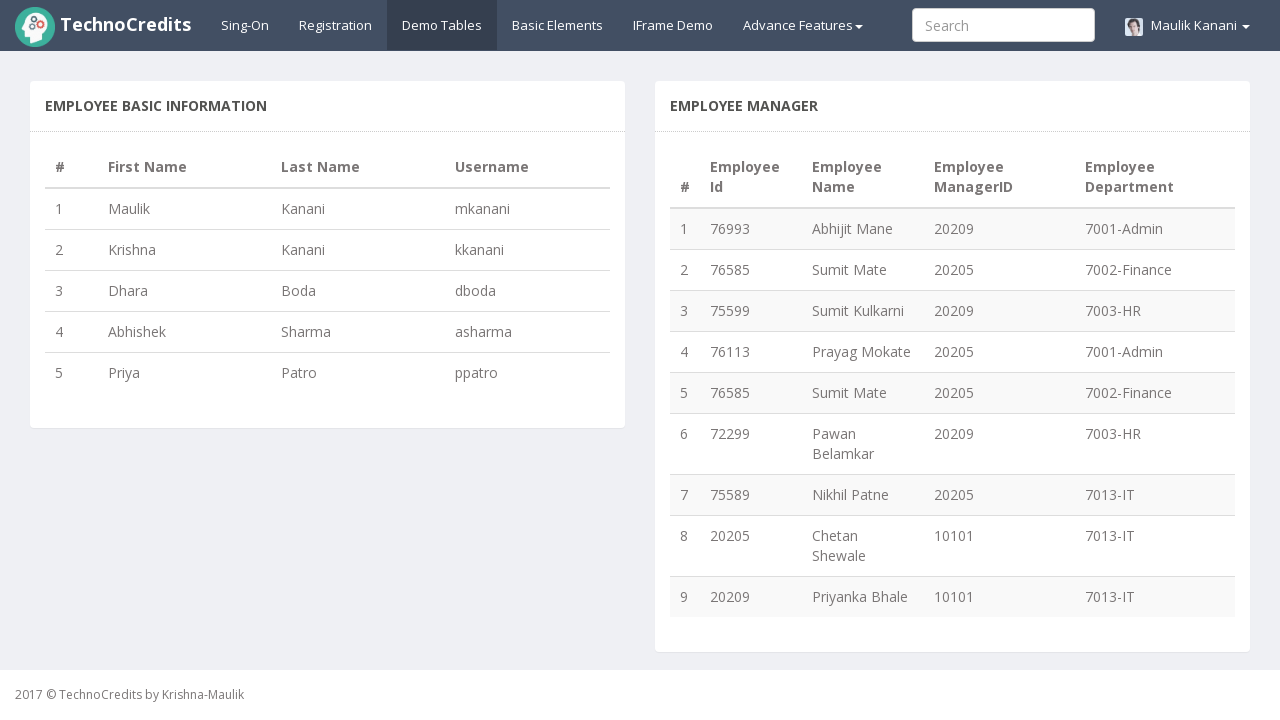

Mapped 2 employees to manager ID '10101'
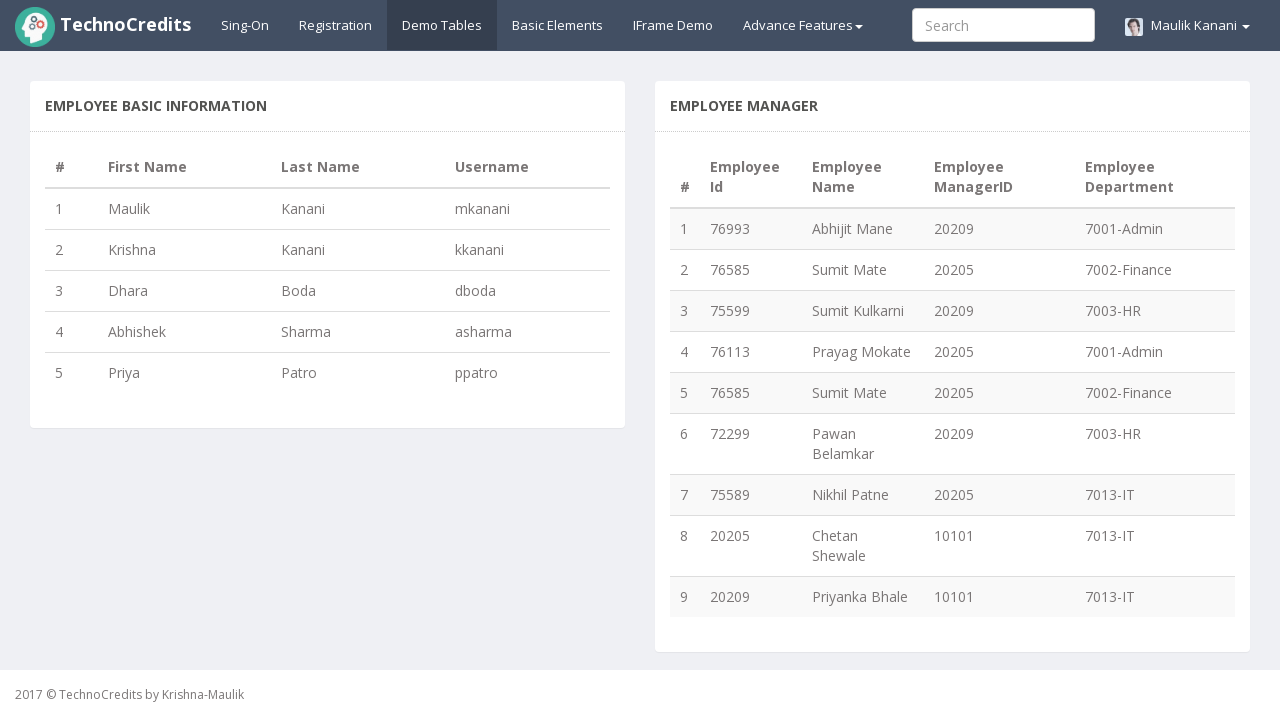

Extracted manager ID '10101' from row 9
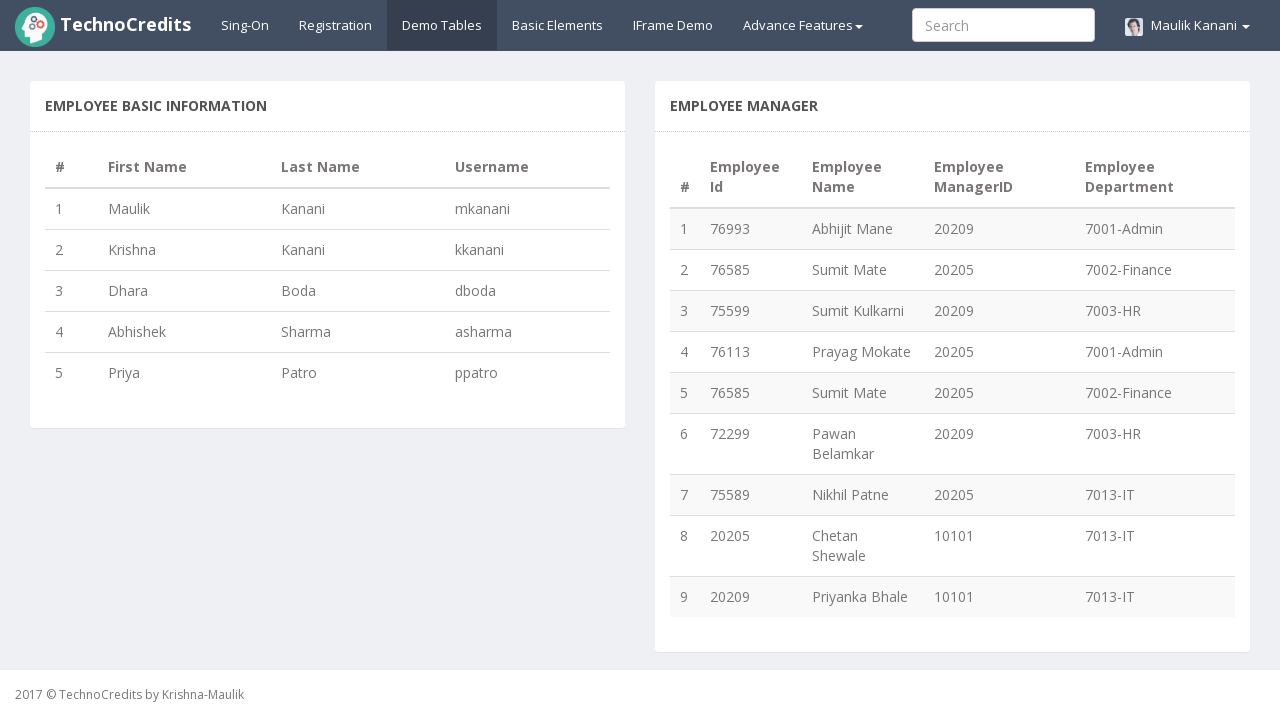

Found 2 employee(s) for manager ID '10101'
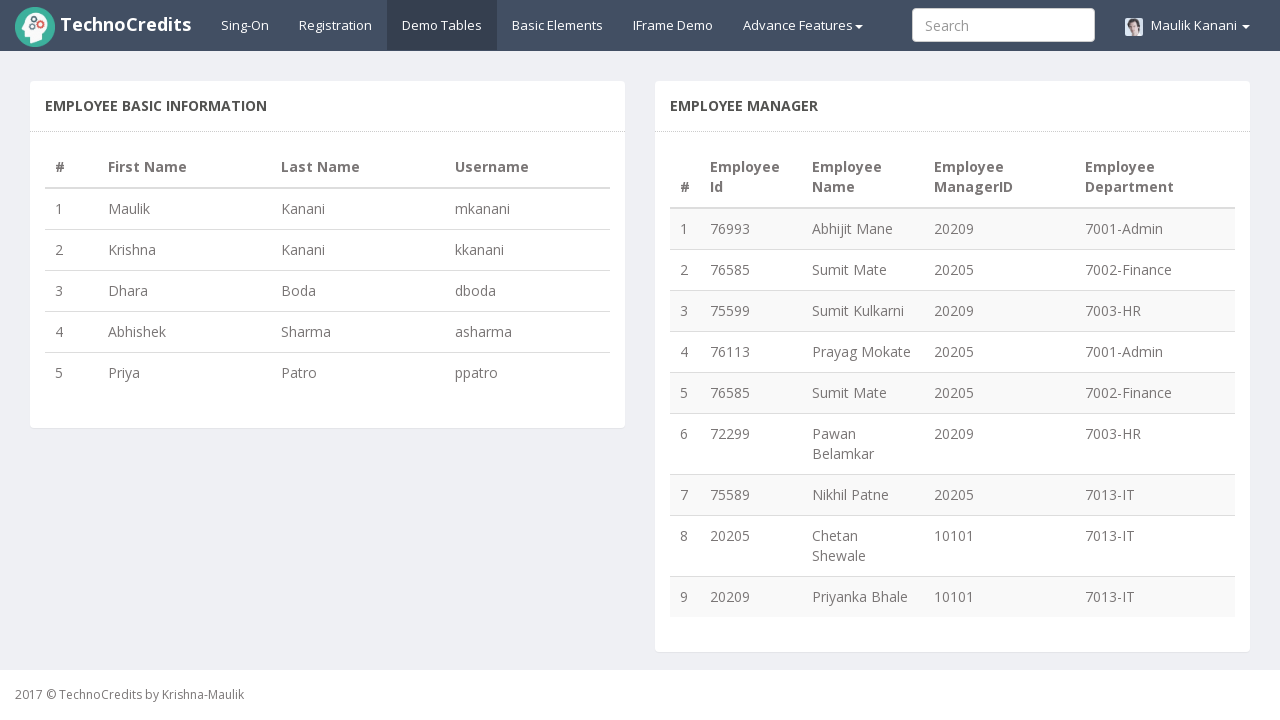

Verified manager 20209 has exactly 3 employees
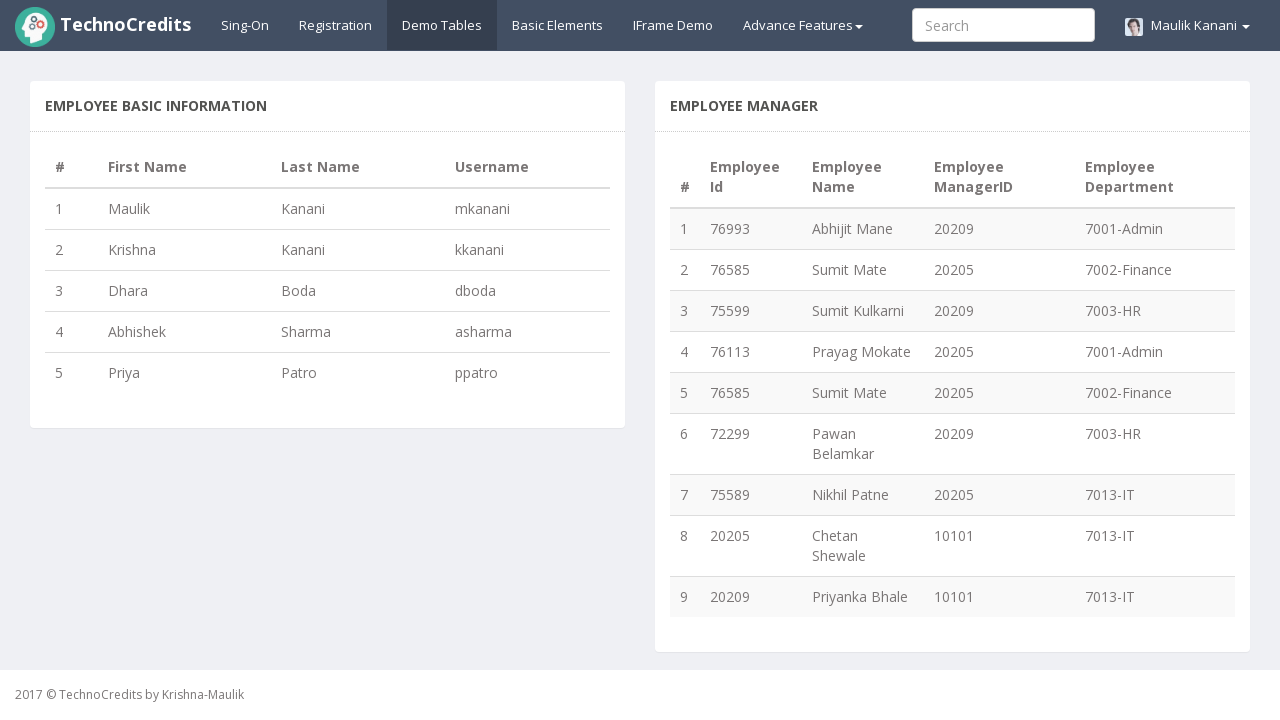

Verified manager 20209 employees: Abhijit Mane, Sumit Kulkarni, Pawan Belamkar
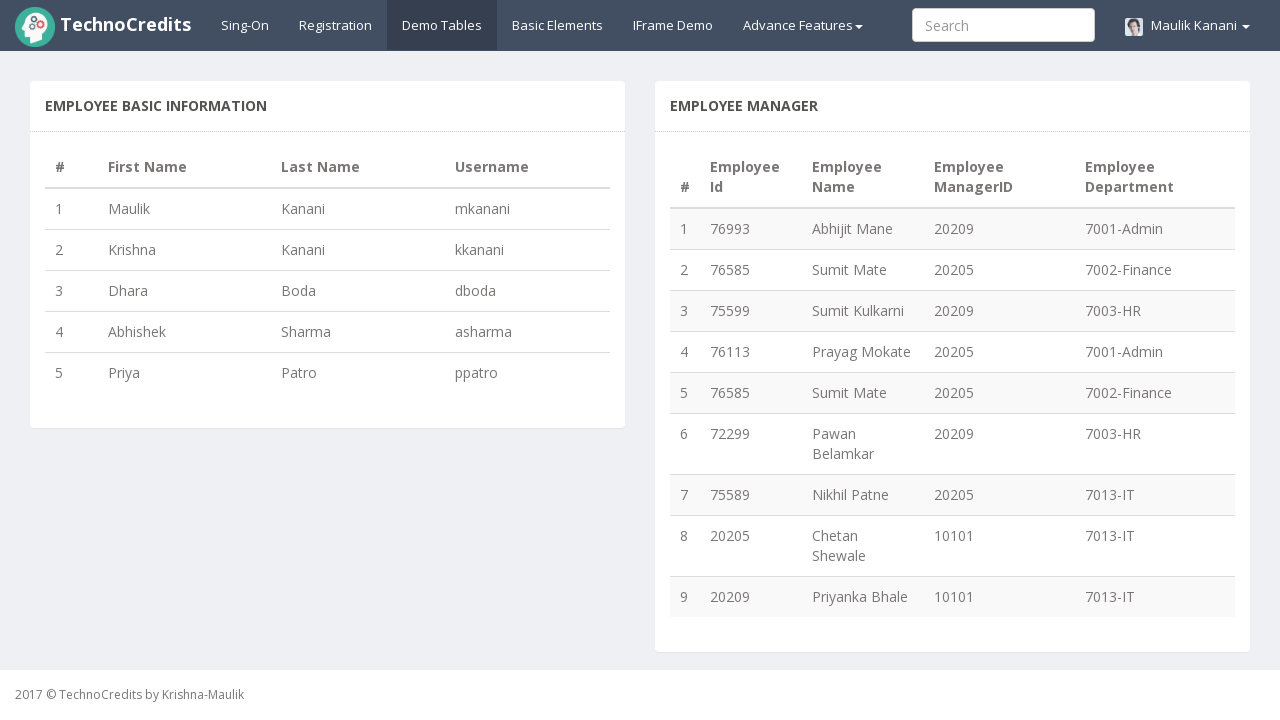

Verified manager 20205 has exactly 4 employees
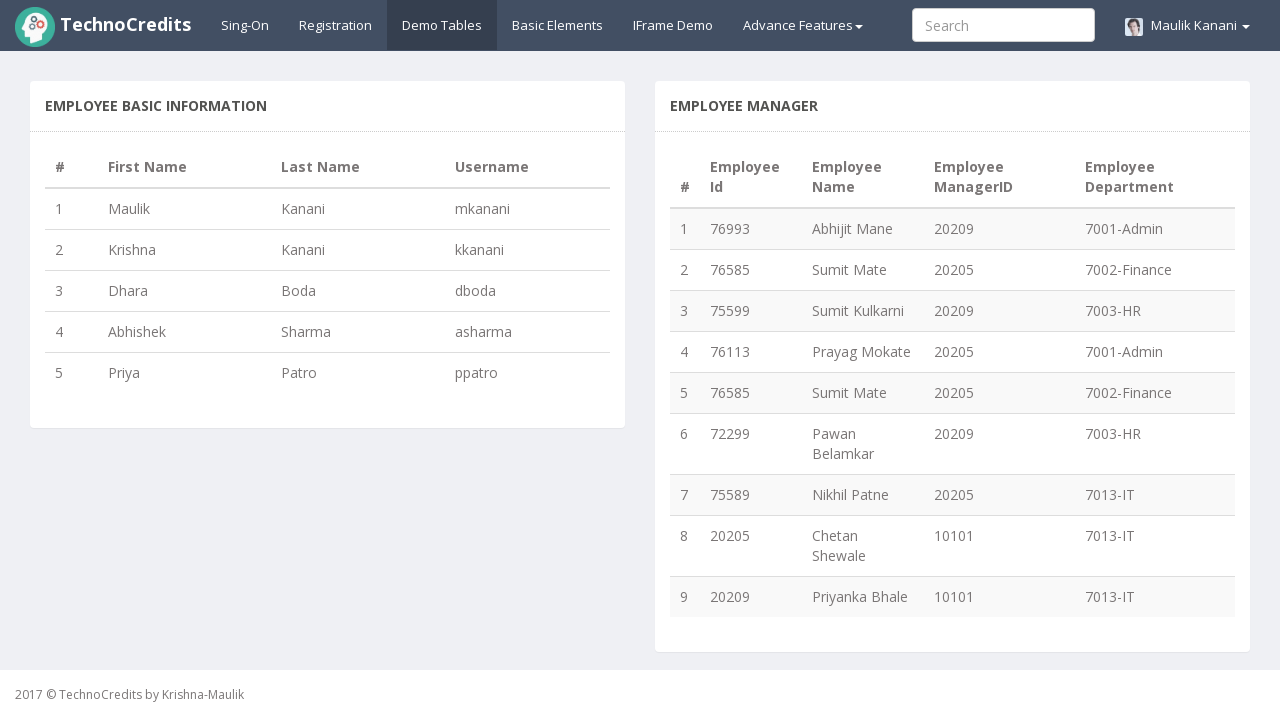

Verified manager 10101 has exactly 2 employees
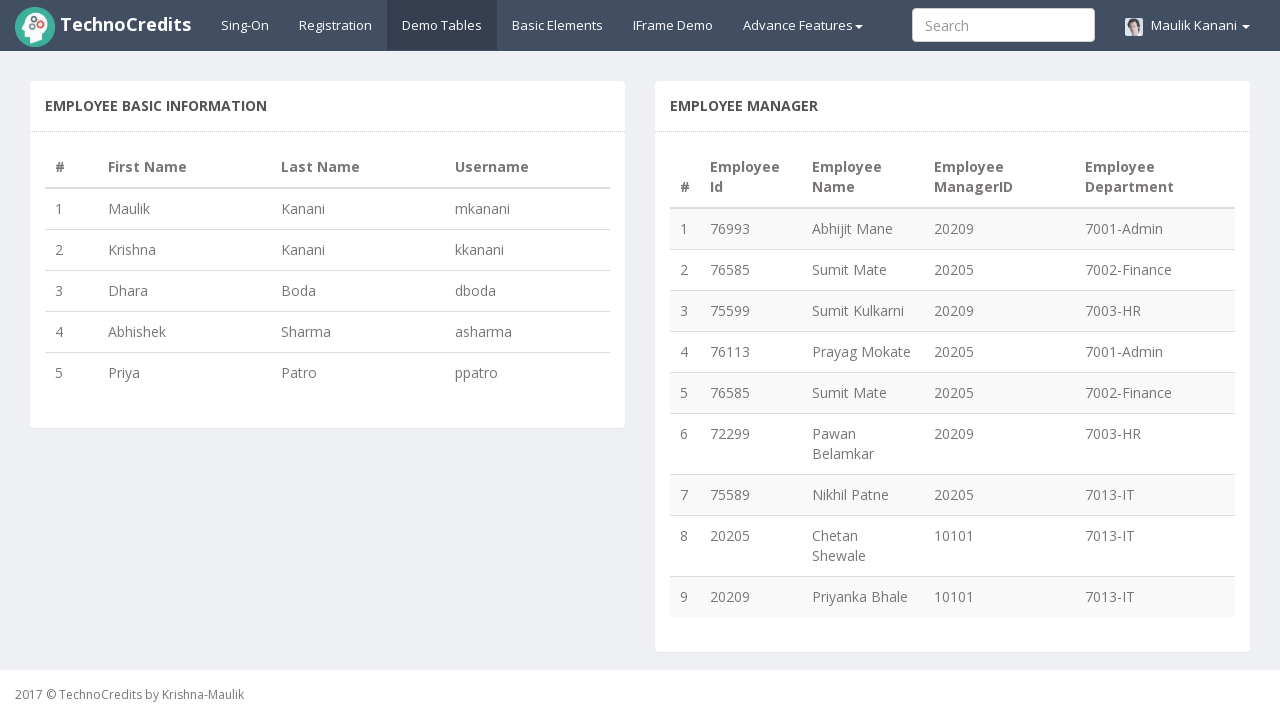

Verified manager 10101 employees: Chetan Shewale, Priyanka Bhale
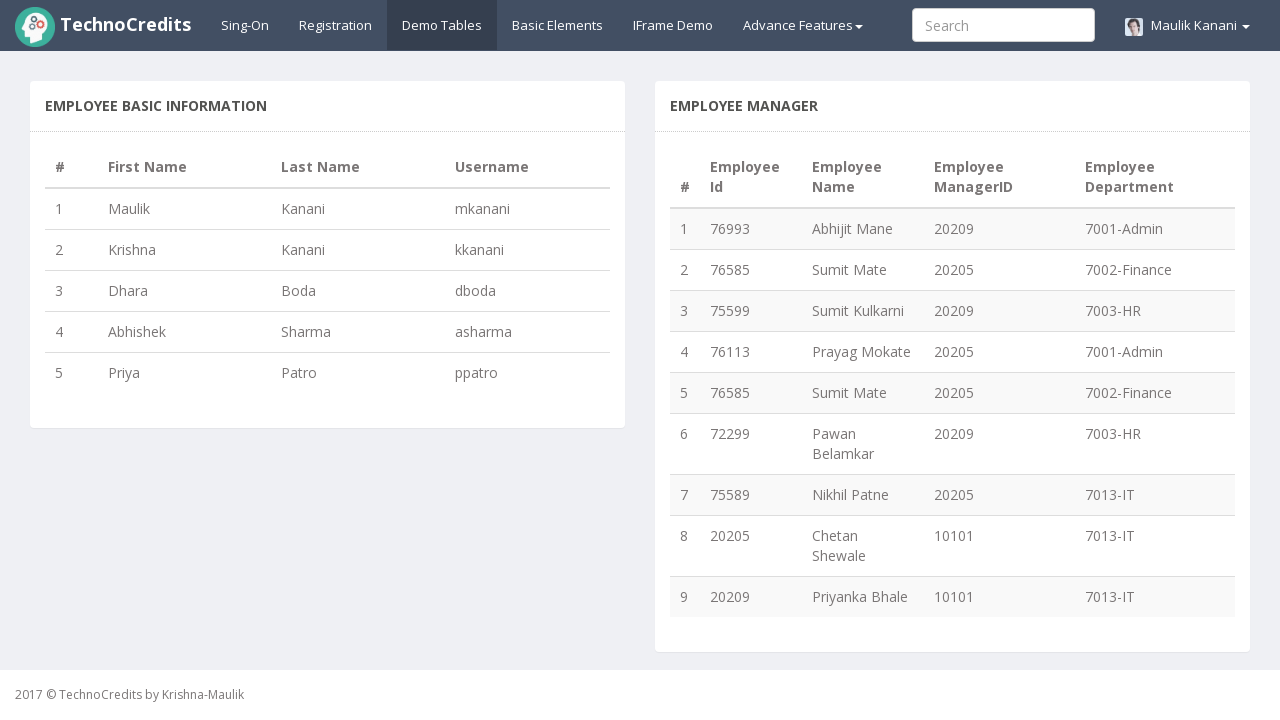

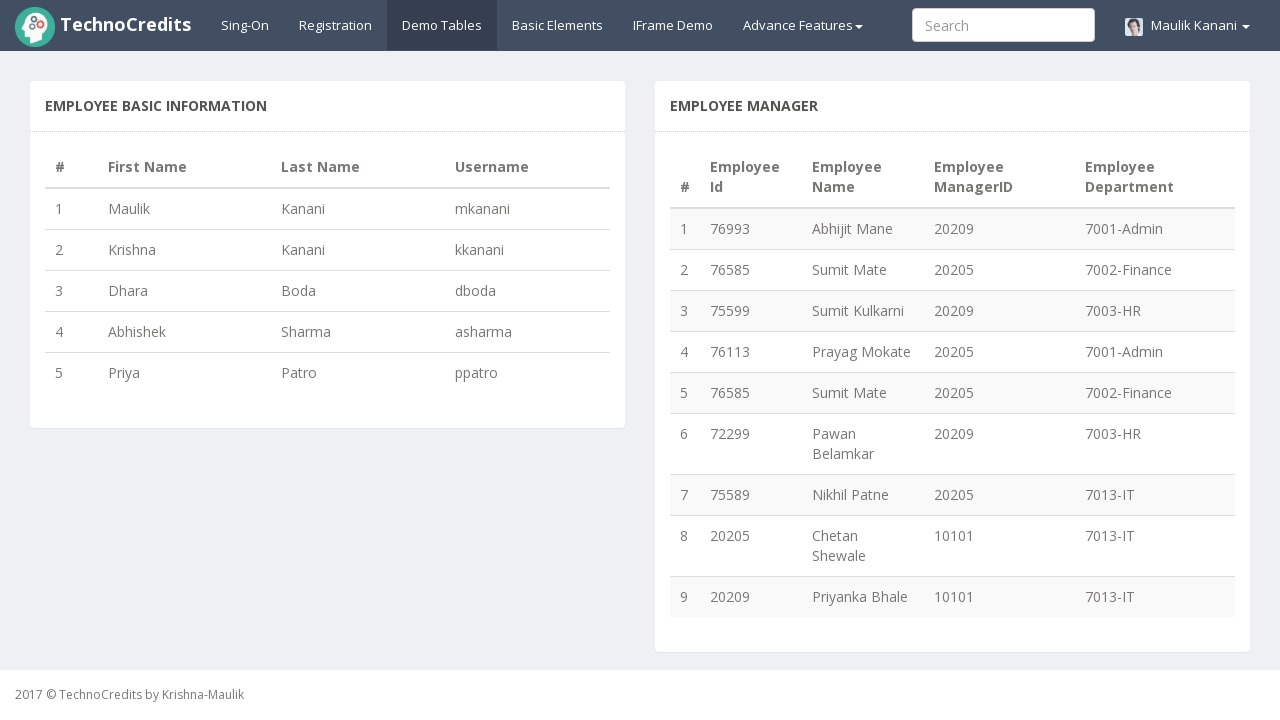